Tests text input functionality by entering text in a field and clicking a button to update its label

Starting URL: http://uitestingplayground.com/textinput

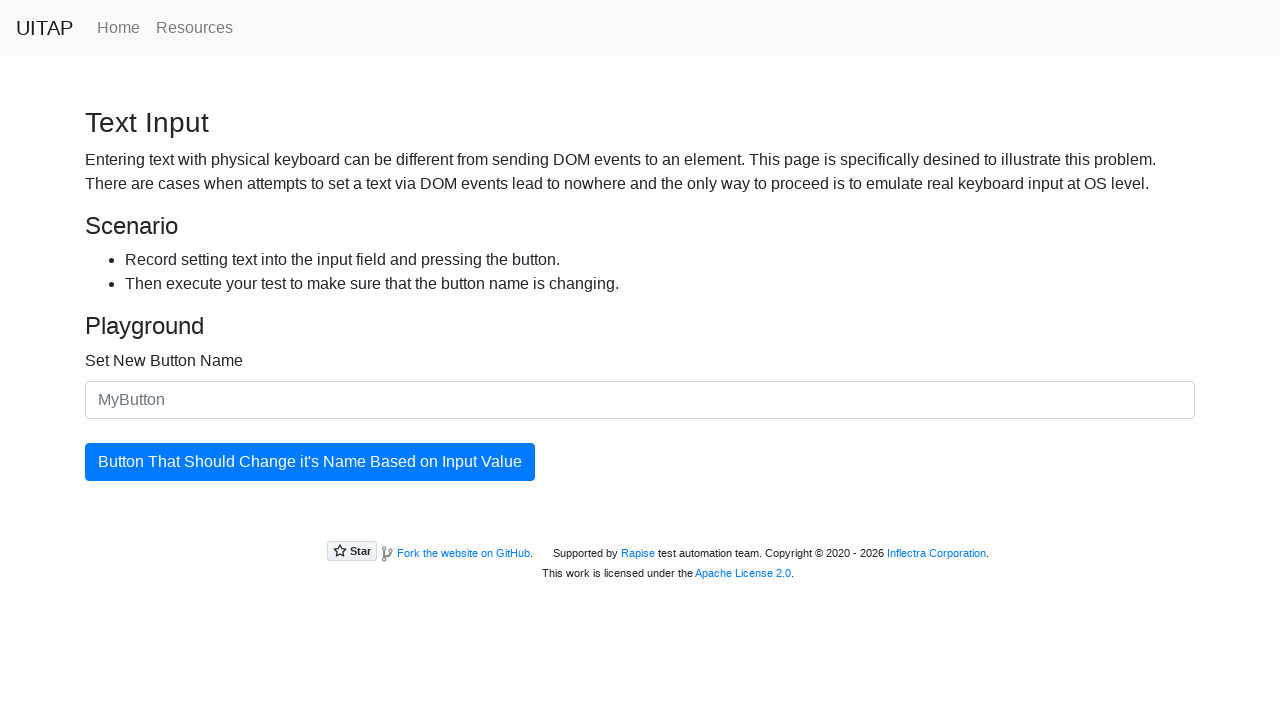

Entered 'SkyPro' in the text input field on #newButtonName
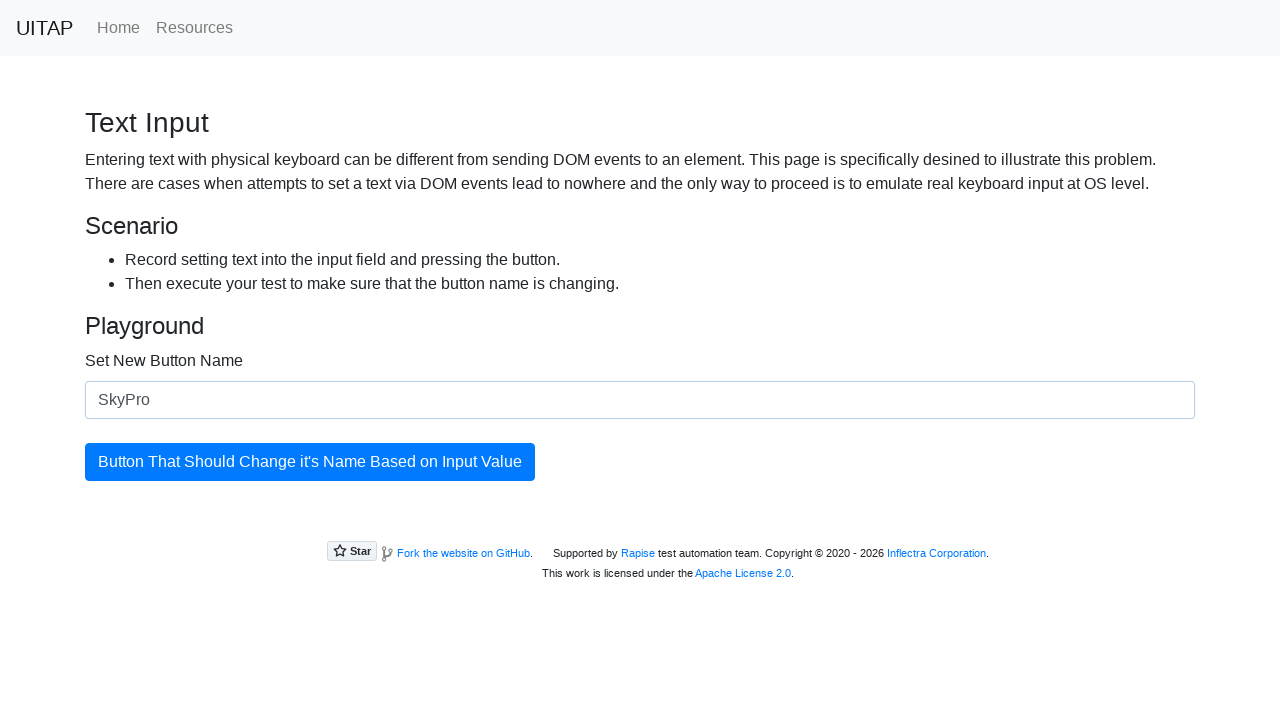

Clicked the button to update its label at (310, 462) on #updatingButton
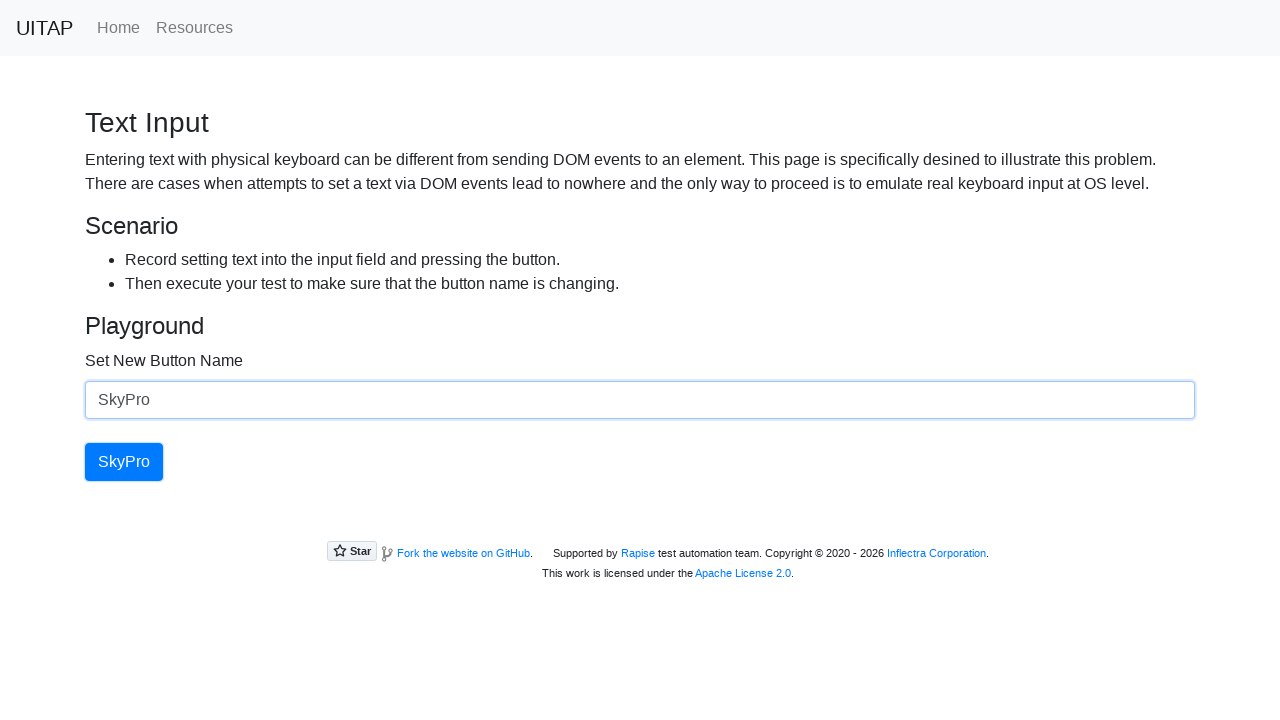

Verified button text updated to 'SkyPro'
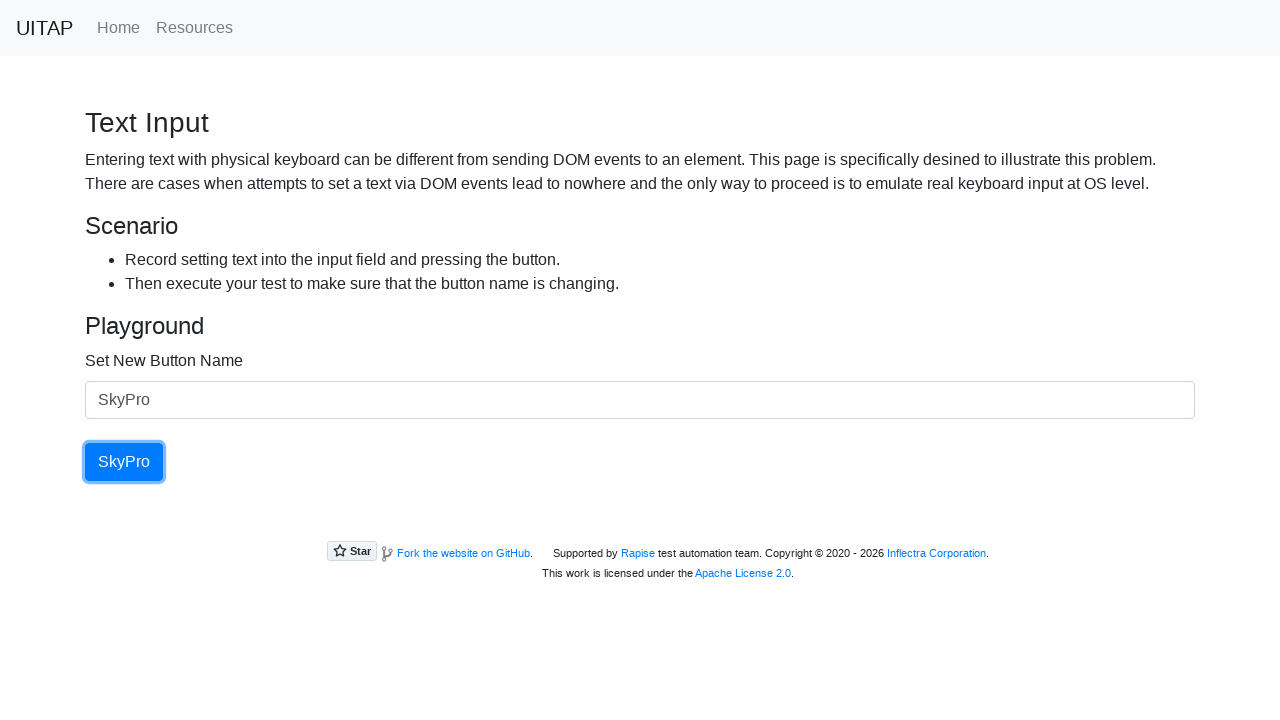

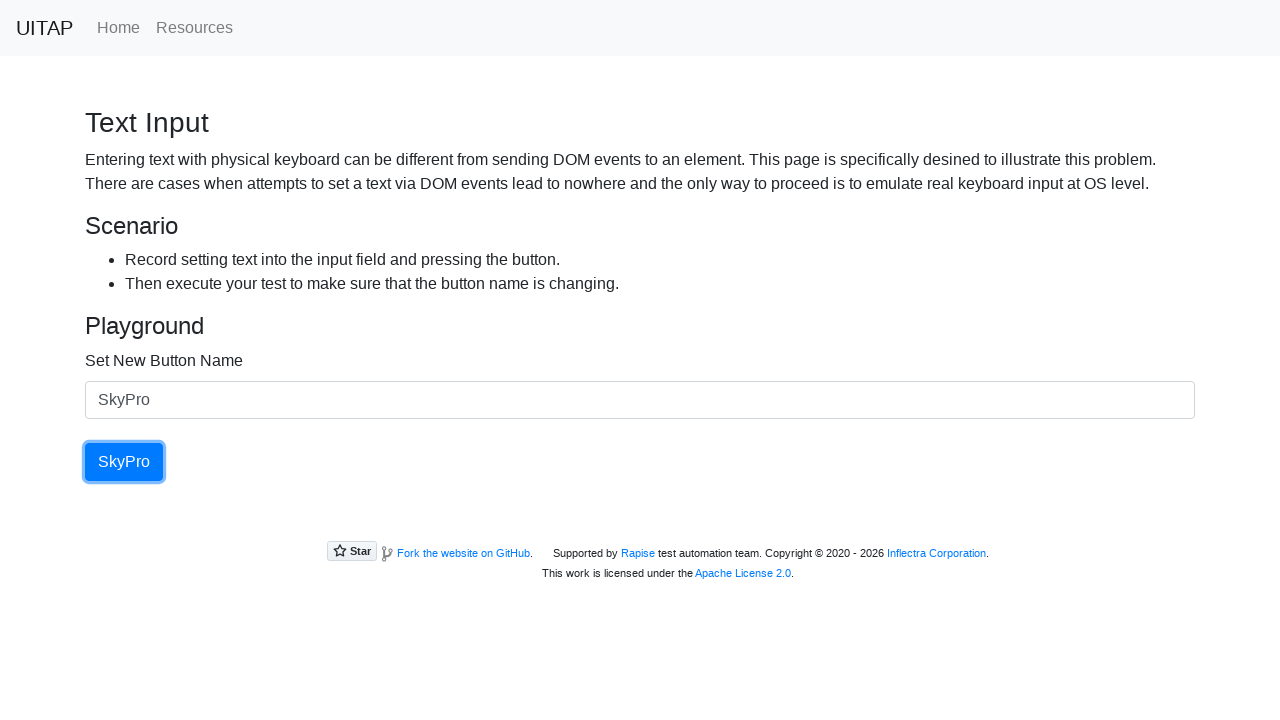